Tests a signature pad application by drawing shapes on the canvas using mouse actions and then clearing the drawing

Starting URL: http://szimek.github.io/signature_pad/

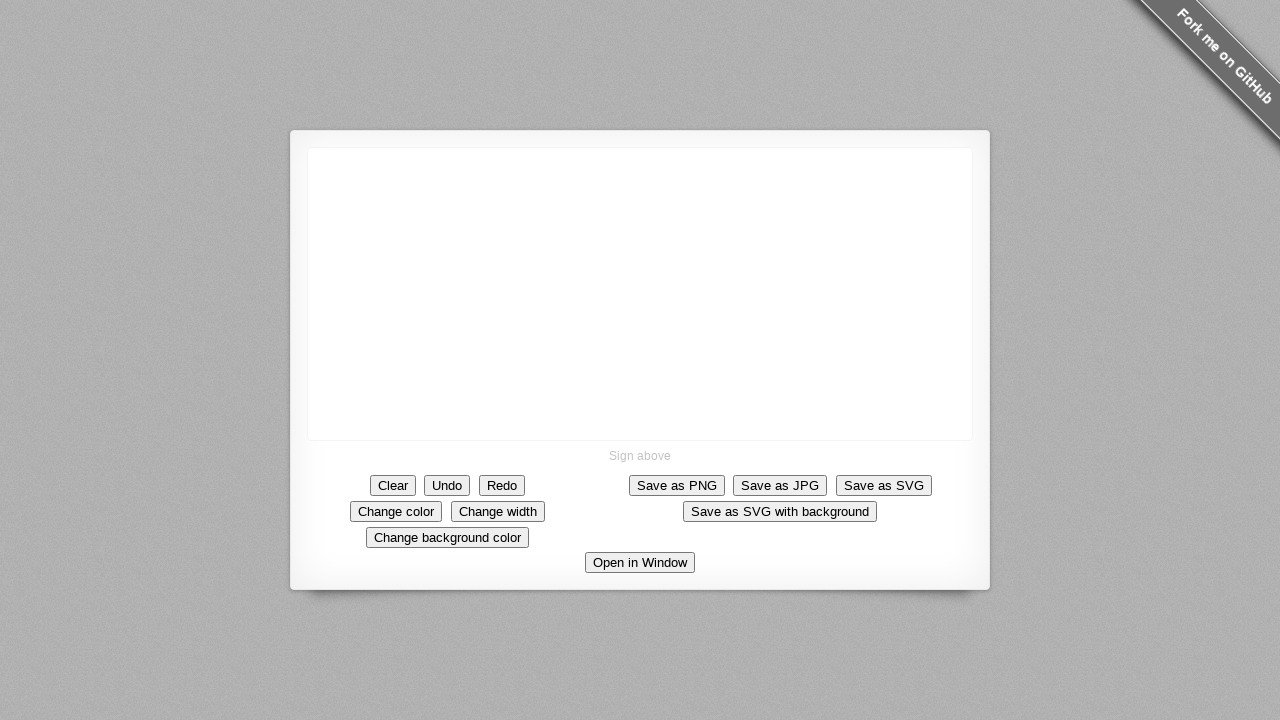

Located canvas element
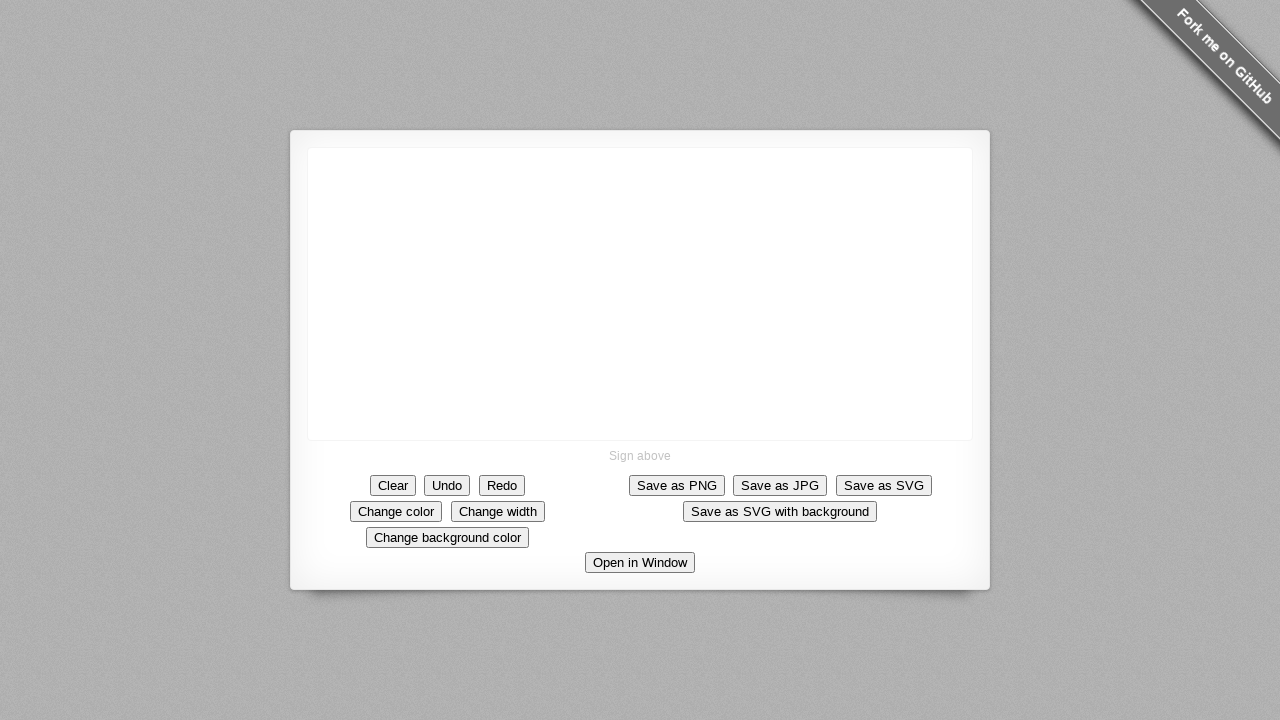

Retrieved canvas bounding box
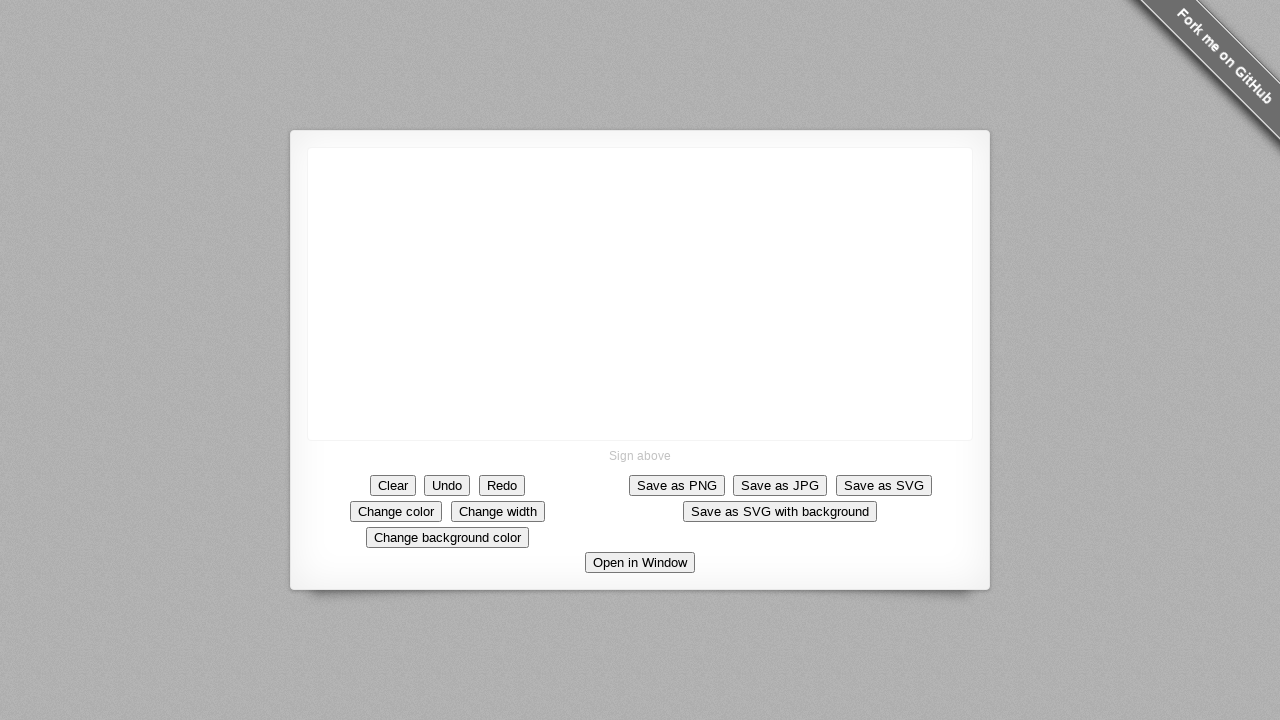

Moved mouse to canvas starting position at (358, 198)
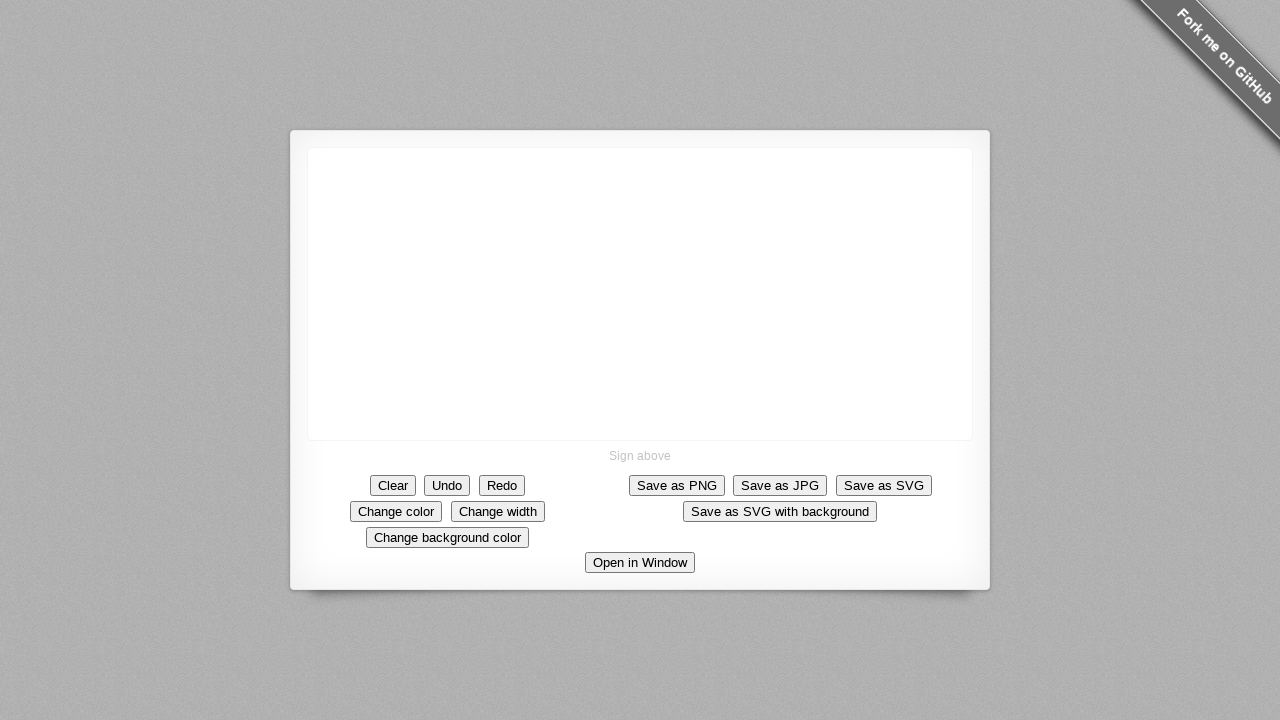

Pressed mouse button down to start drawing at (358, 198)
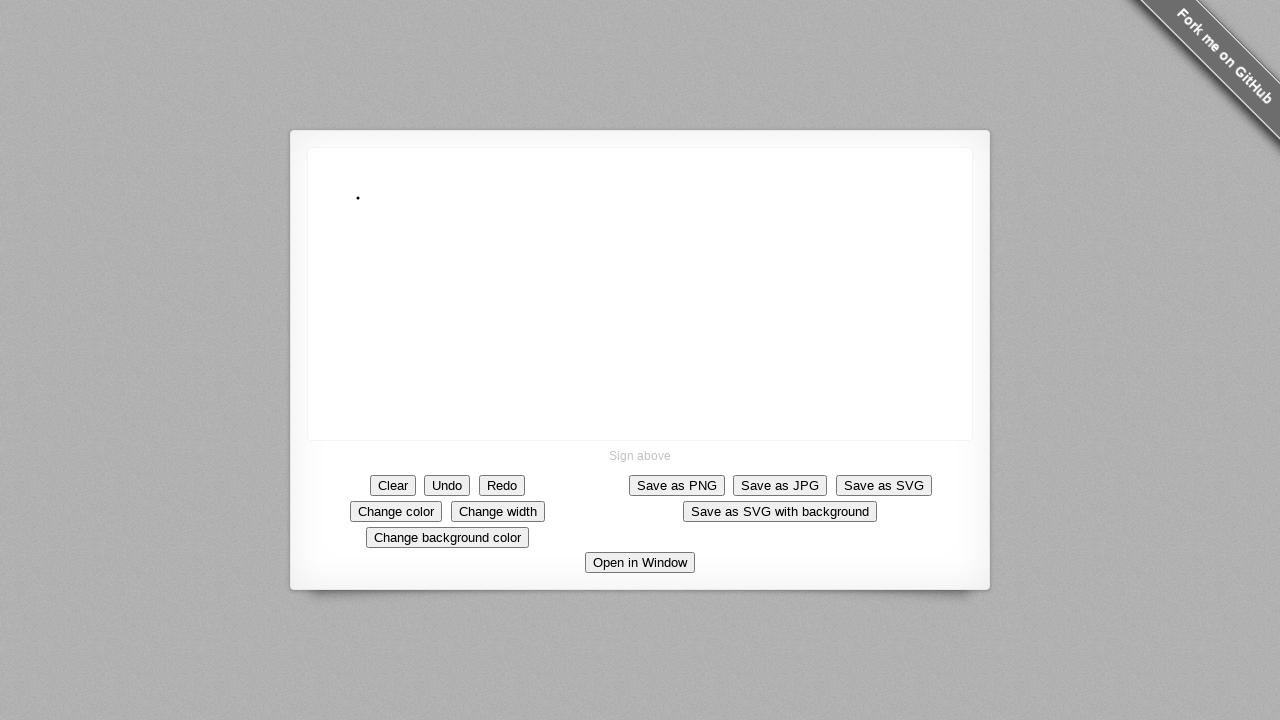

Drew horizontal line to the right at (458, 198)
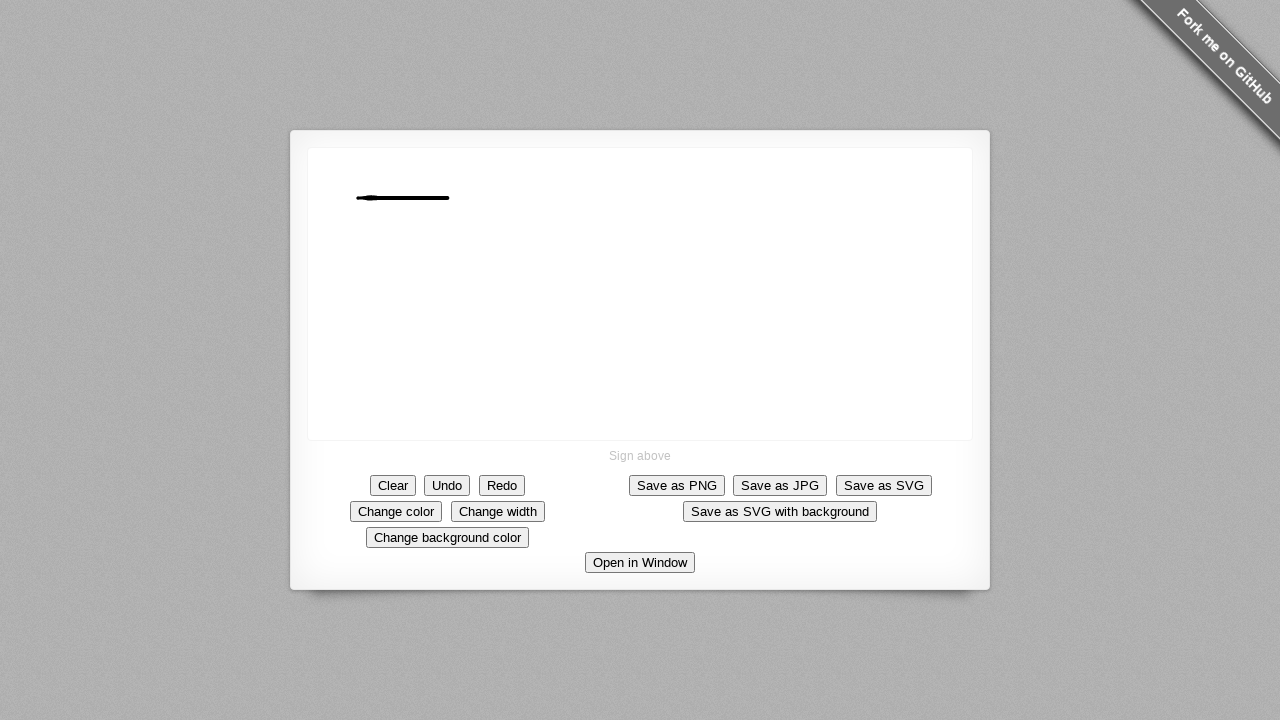

Drew vertical line downward at (458, 298)
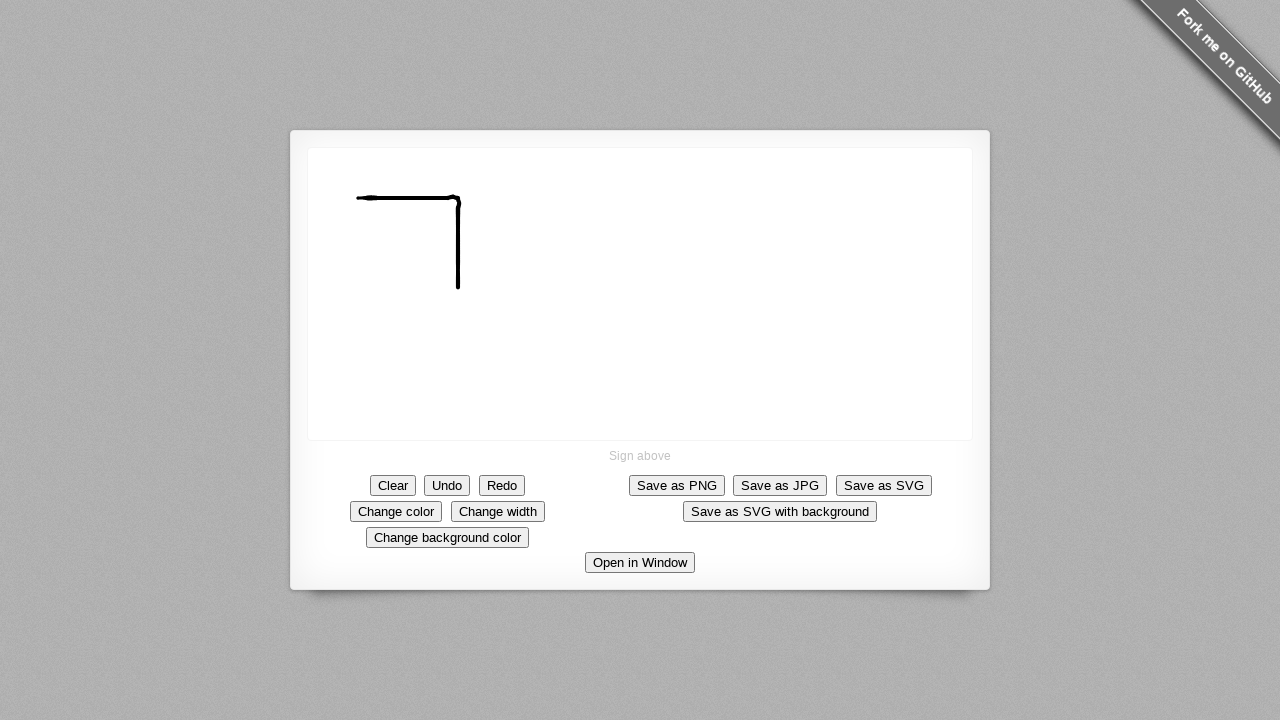

Drew horizontal line to the left at (358, 298)
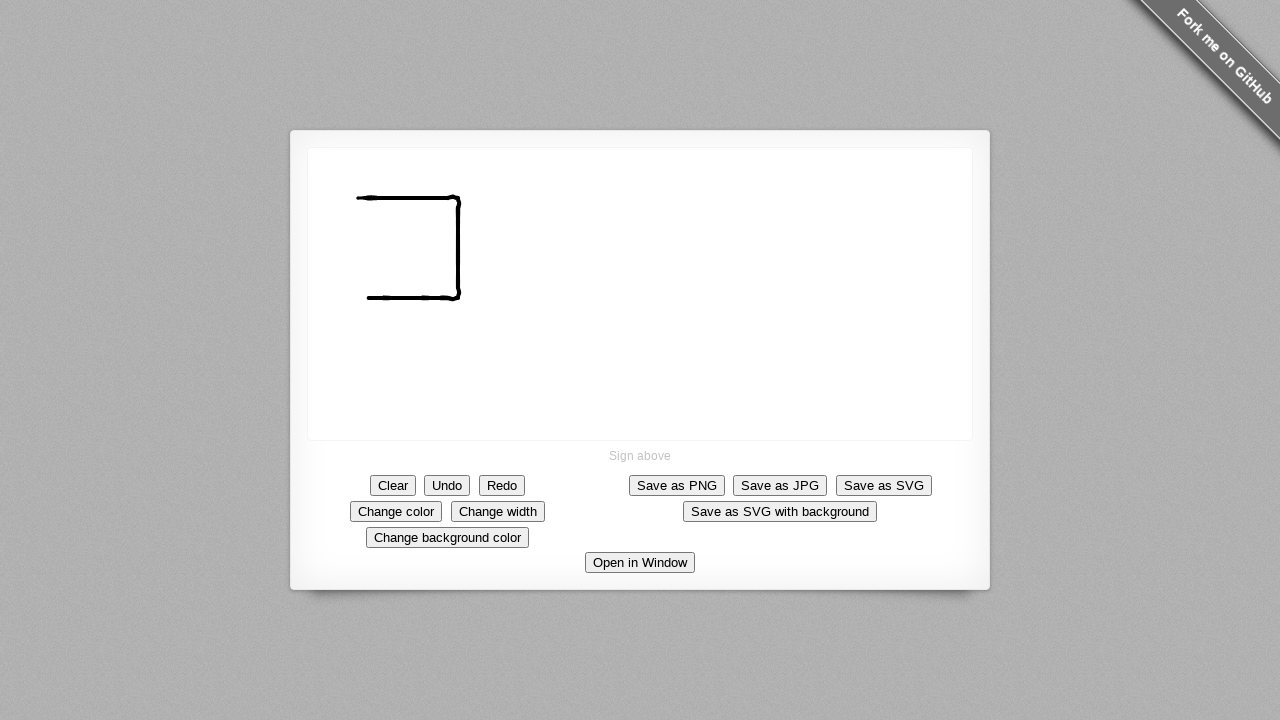

Drew vertical line upward to complete square at (358, 198)
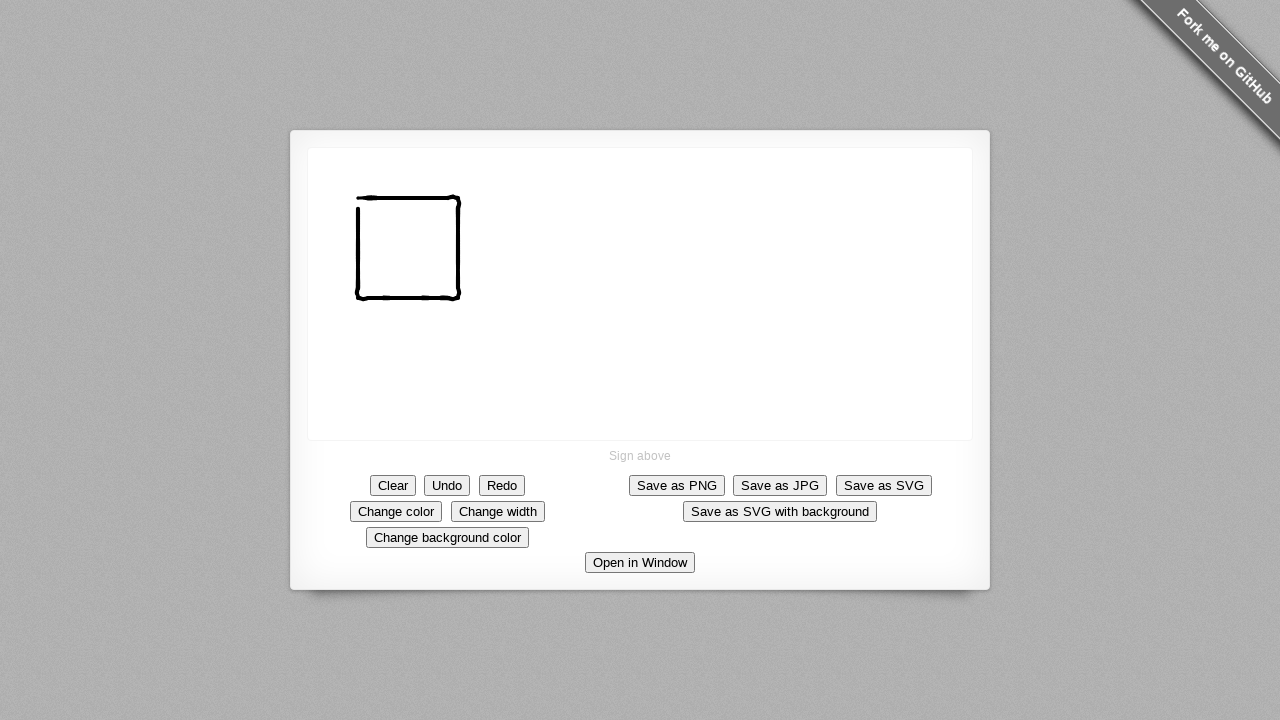

Drew diagonal line across canvas at (458, 298)
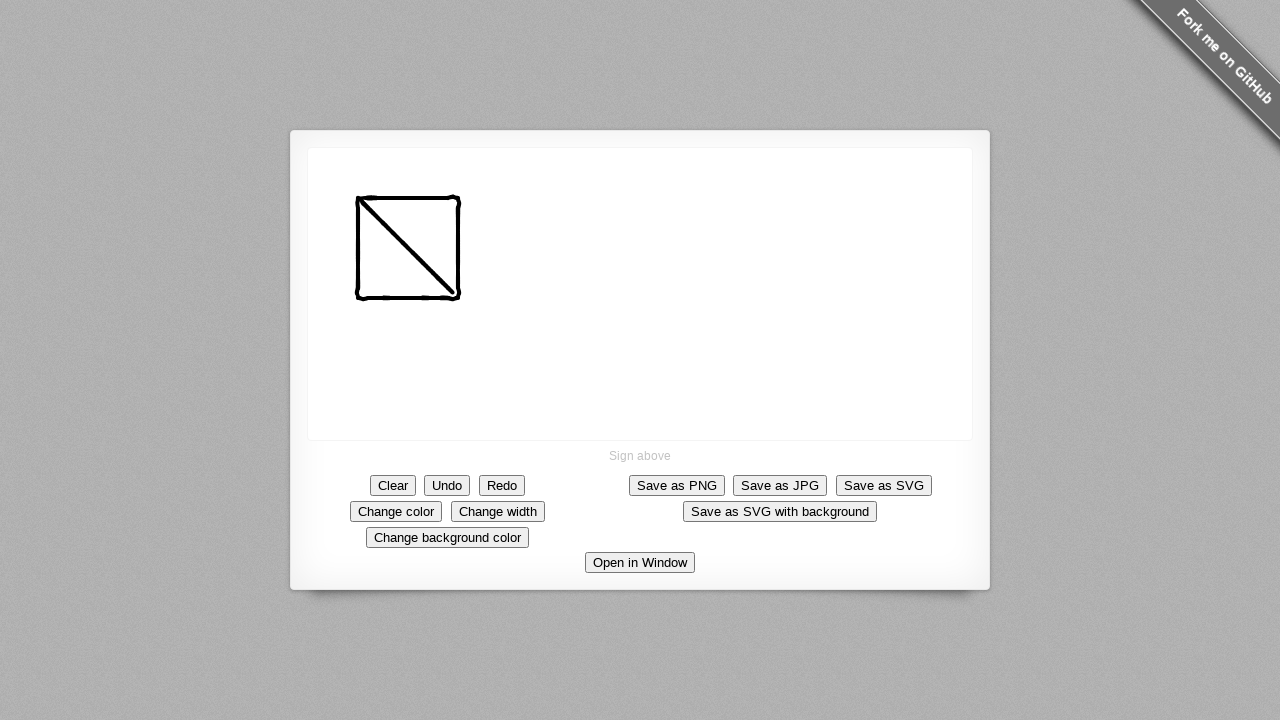

Released mouse button to finish drawing at (458, 298)
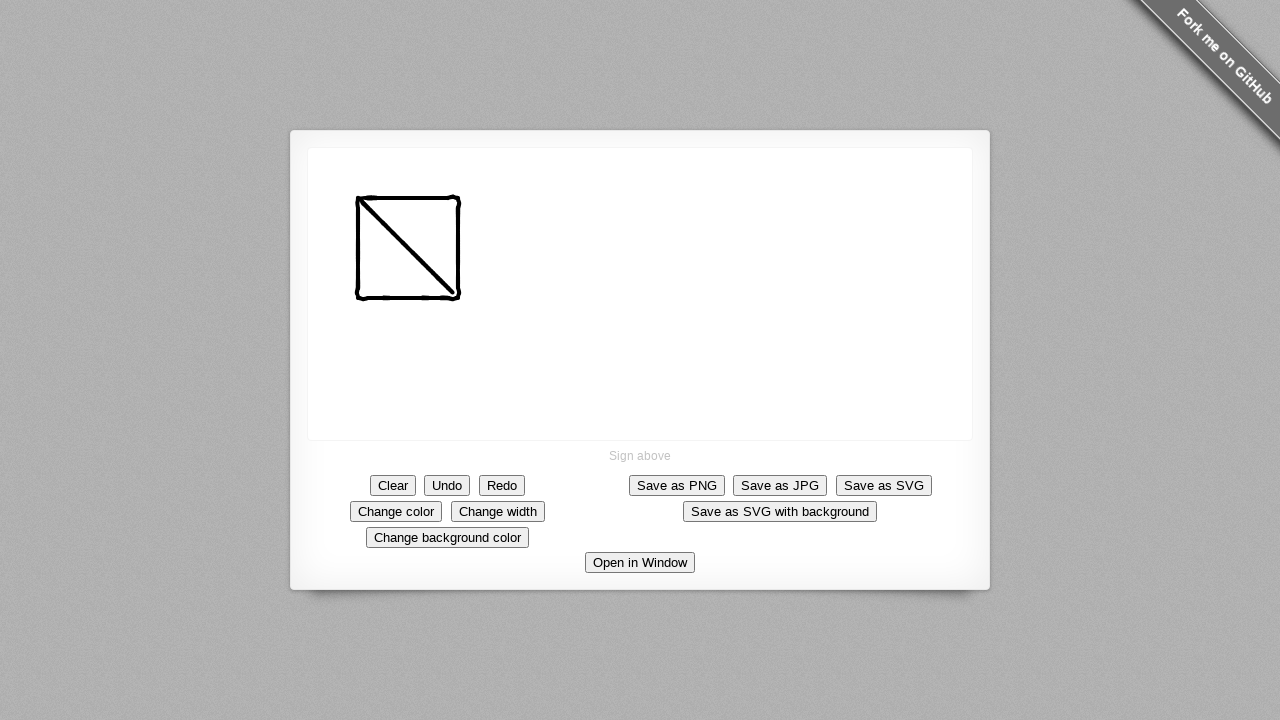

Clicked clear button to erase the drawing at (393, 485) on button[data-action='clear']
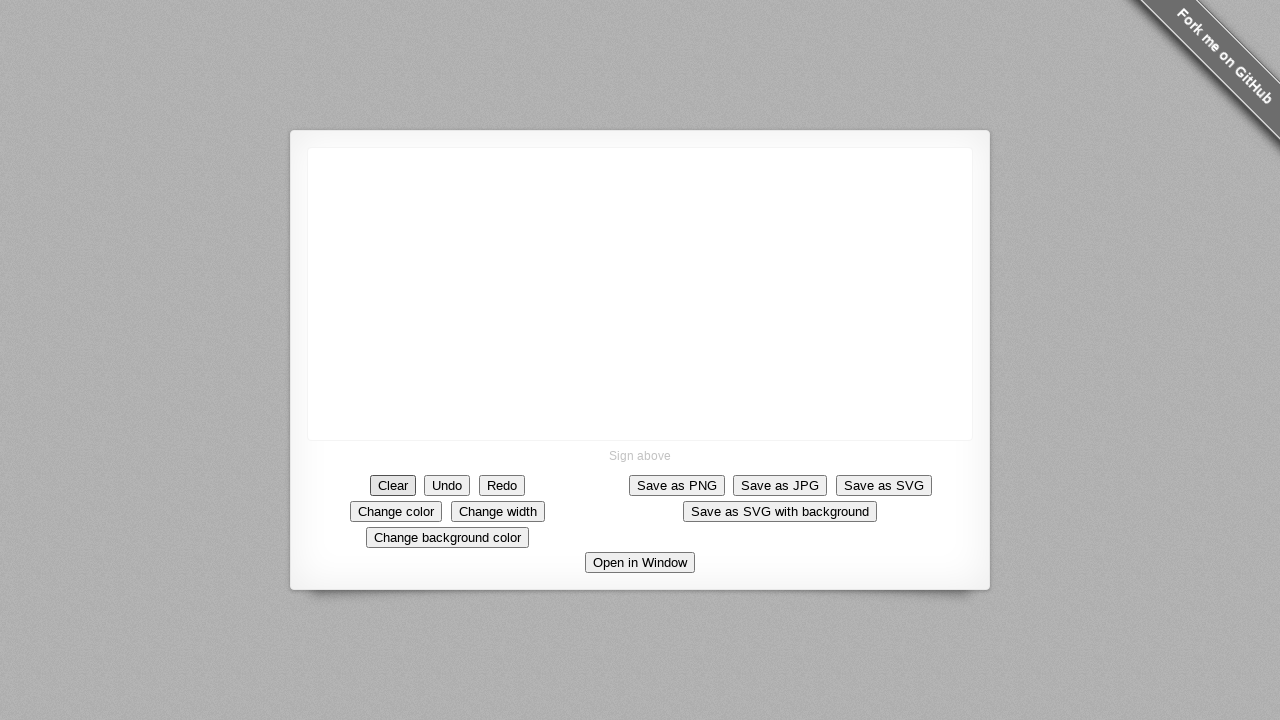

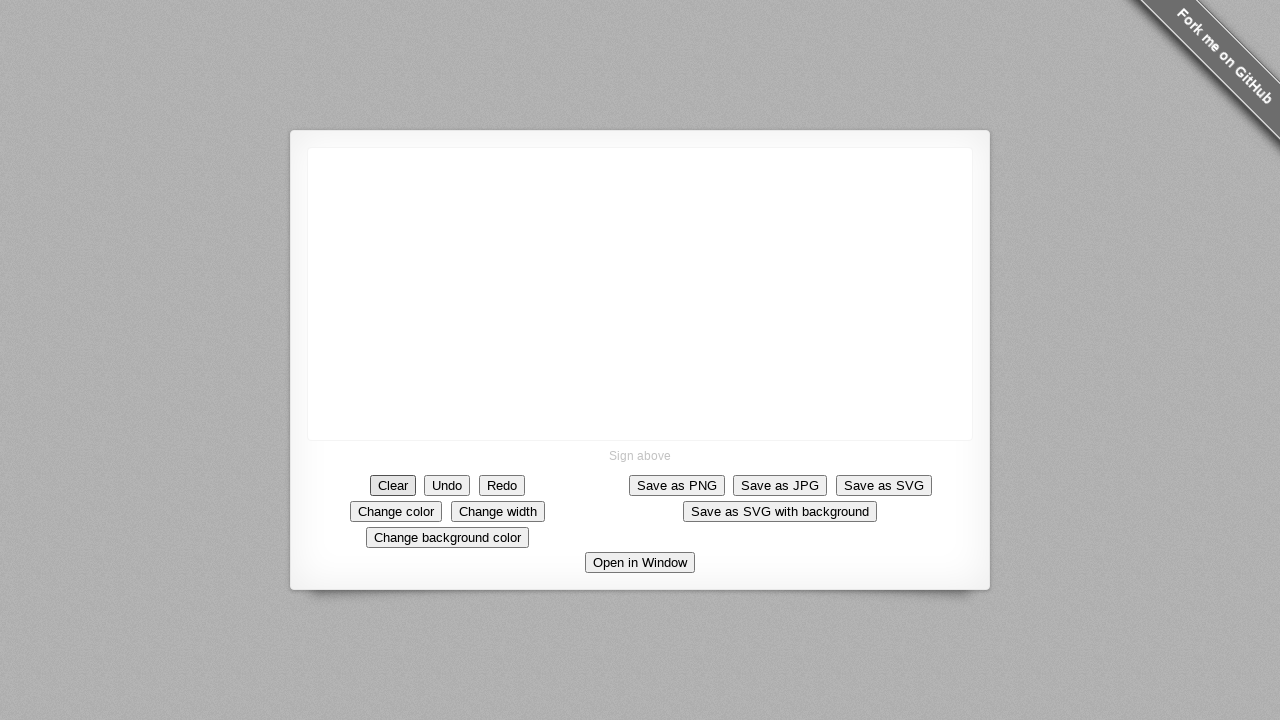